Tests that the complete all checkbox updates state when individual items are completed or cleared

Starting URL: https://demo.playwright.dev/todomvc

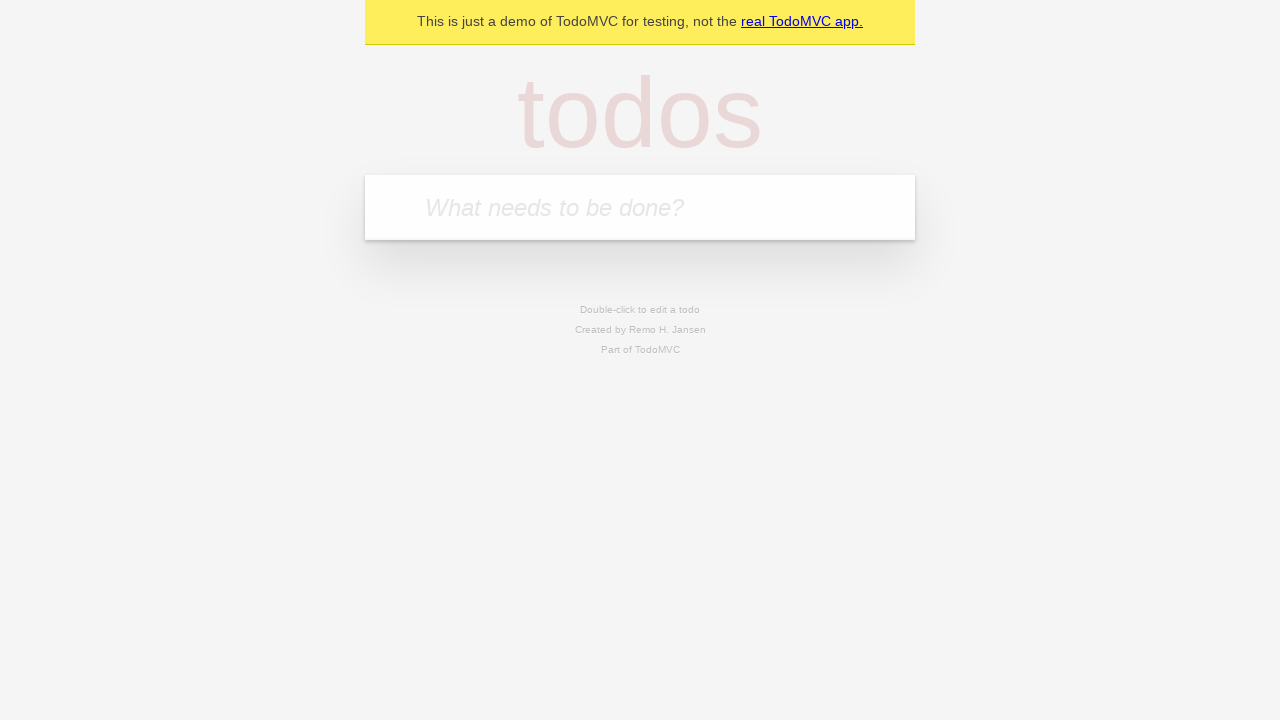

Filled new todo field with 'buy some cheese' on internal:attr=[placeholder="What needs to be done?"i]
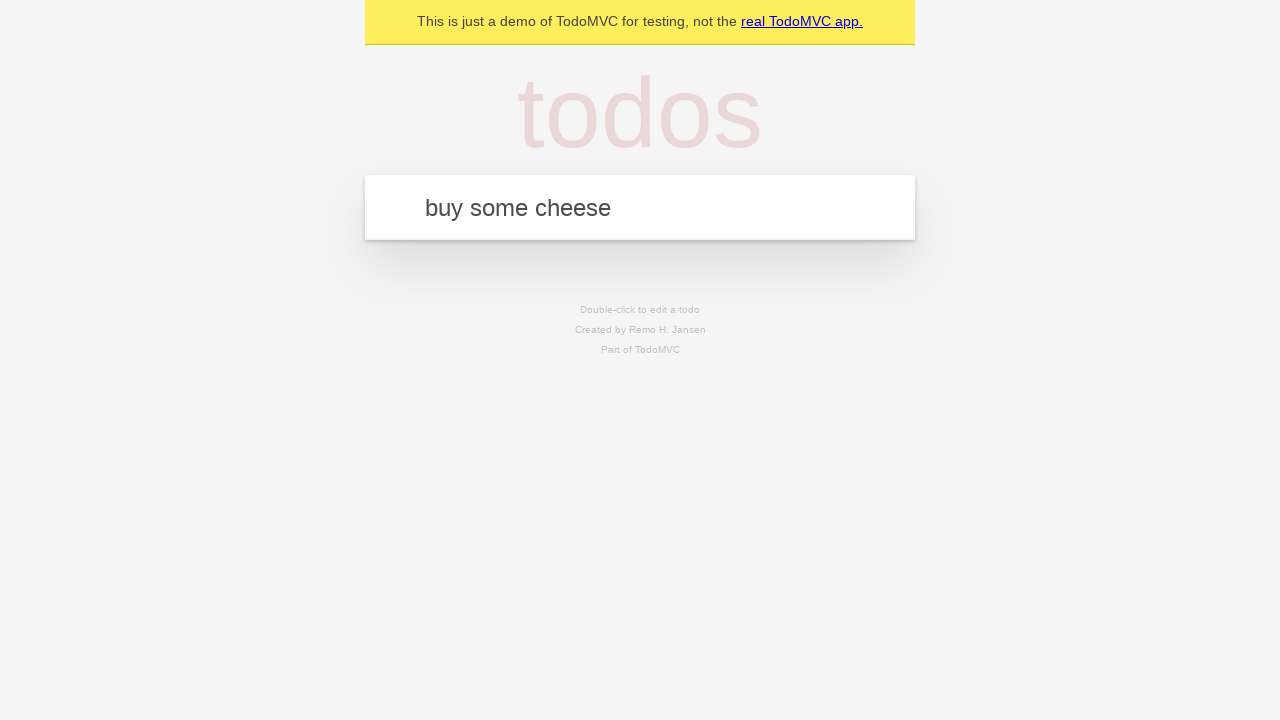

Pressed Enter to create todo 'buy some cheese' on internal:attr=[placeholder="What needs to be done?"i]
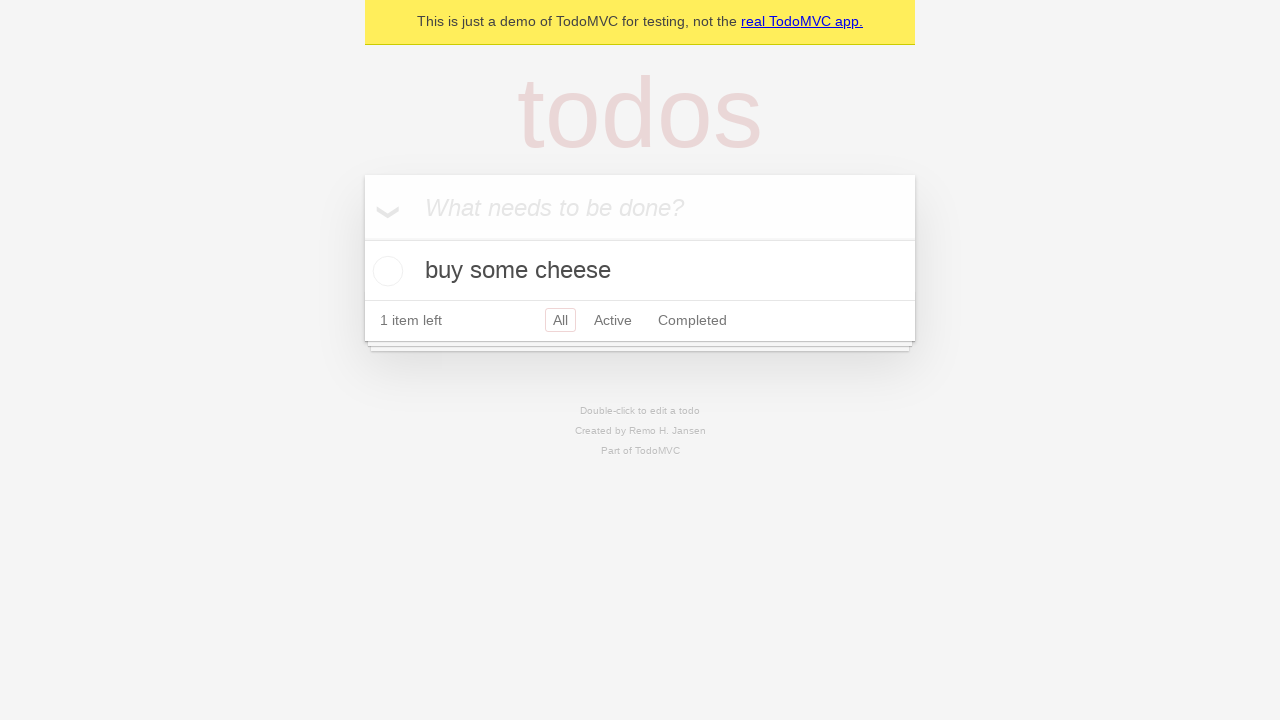

Filled new todo field with 'feed the cat' on internal:attr=[placeholder="What needs to be done?"i]
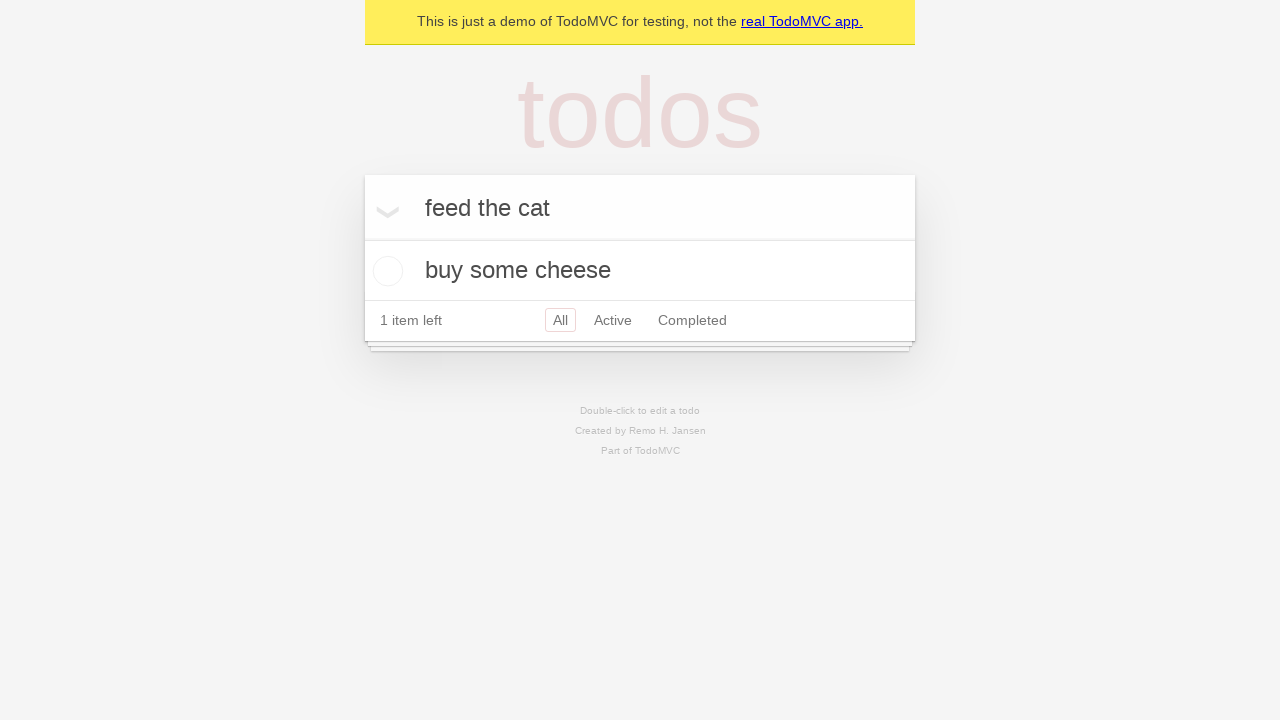

Pressed Enter to create todo 'feed the cat' on internal:attr=[placeholder="What needs to be done?"i]
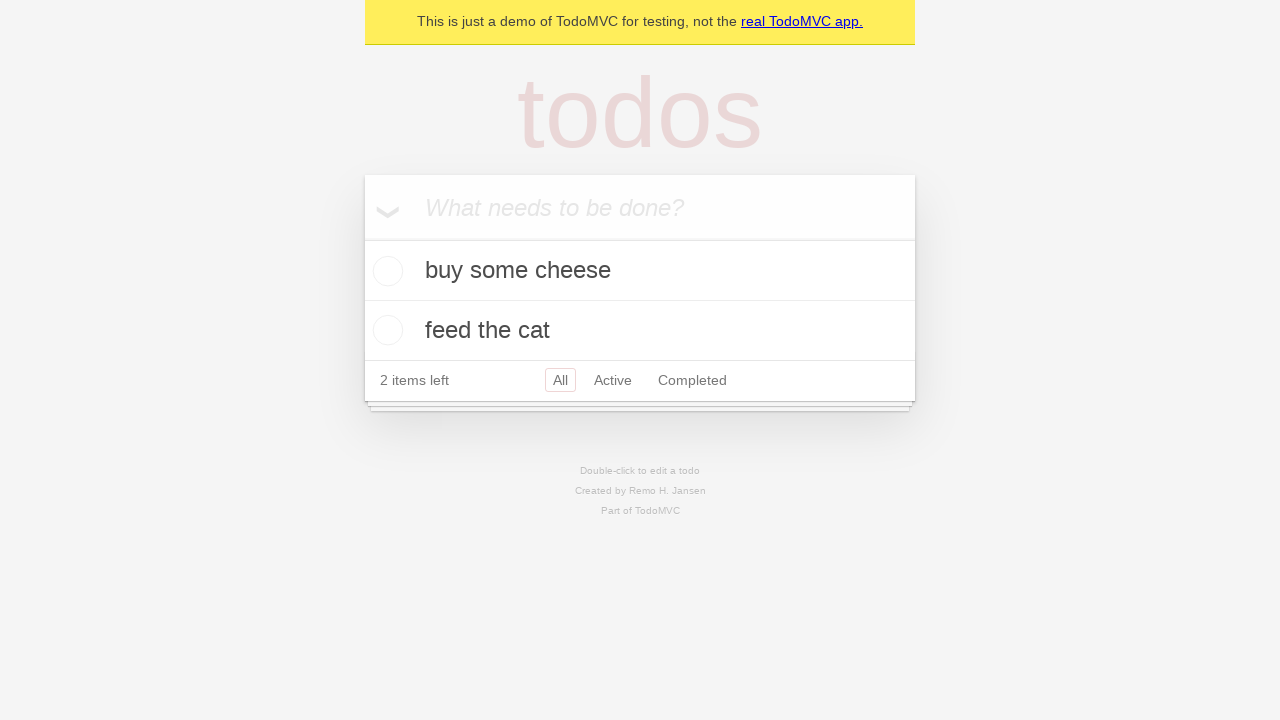

Filled new todo field with 'book a doctors appointment' on internal:attr=[placeholder="What needs to be done?"i]
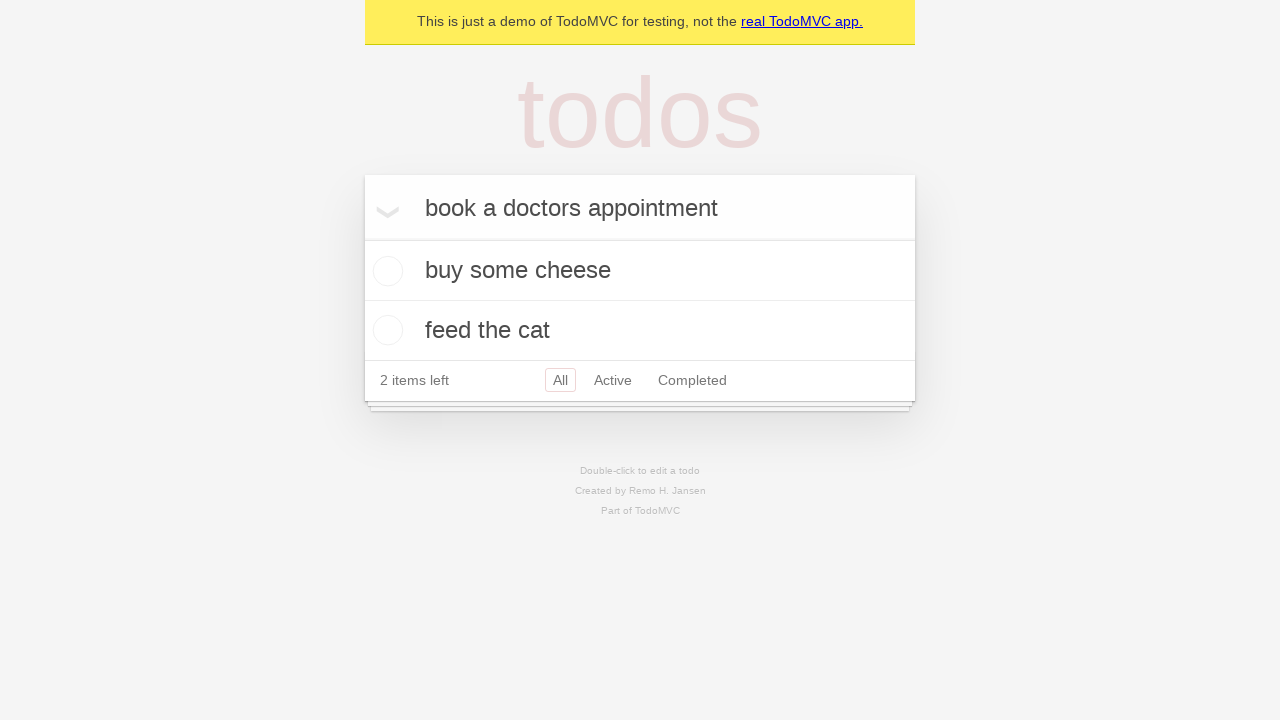

Pressed Enter to create todo 'book a doctors appointment' on internal:attr=[placeholder="What needs to be done?"i]
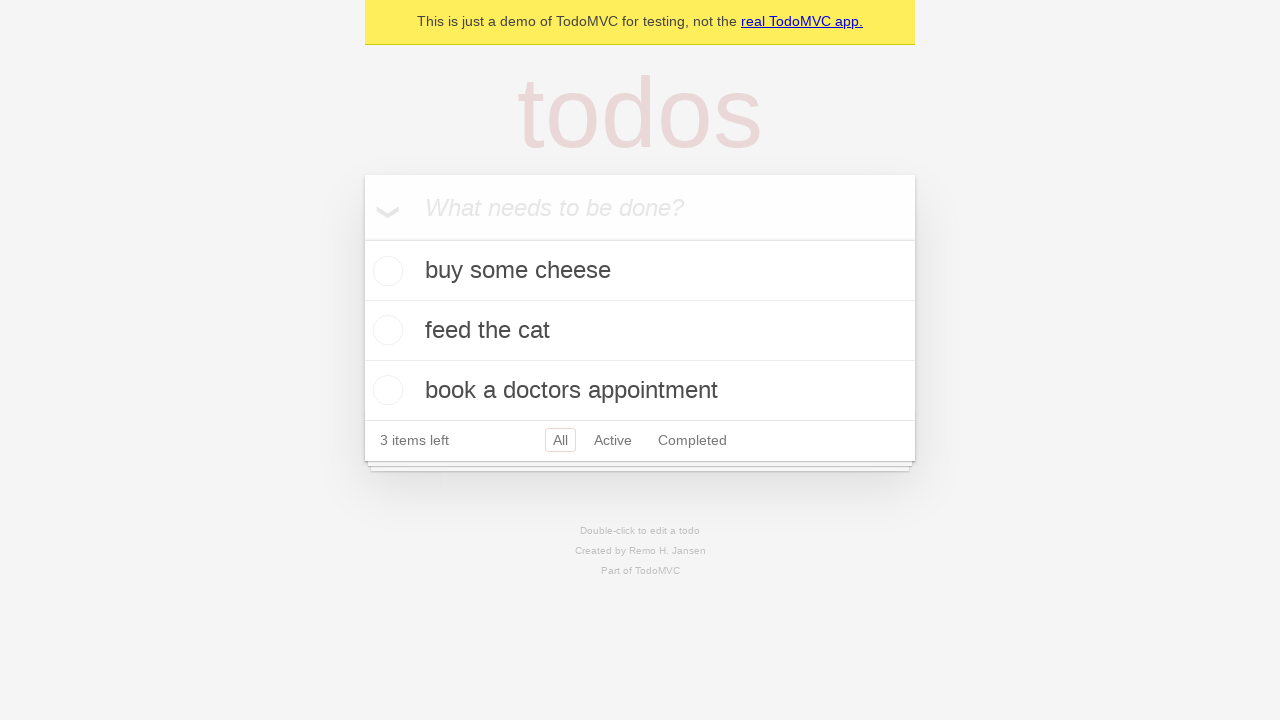

Clicked 'Mark all as complete' checkbox to check all todos at (362, 238) on internal:label="Mark all as complete"i
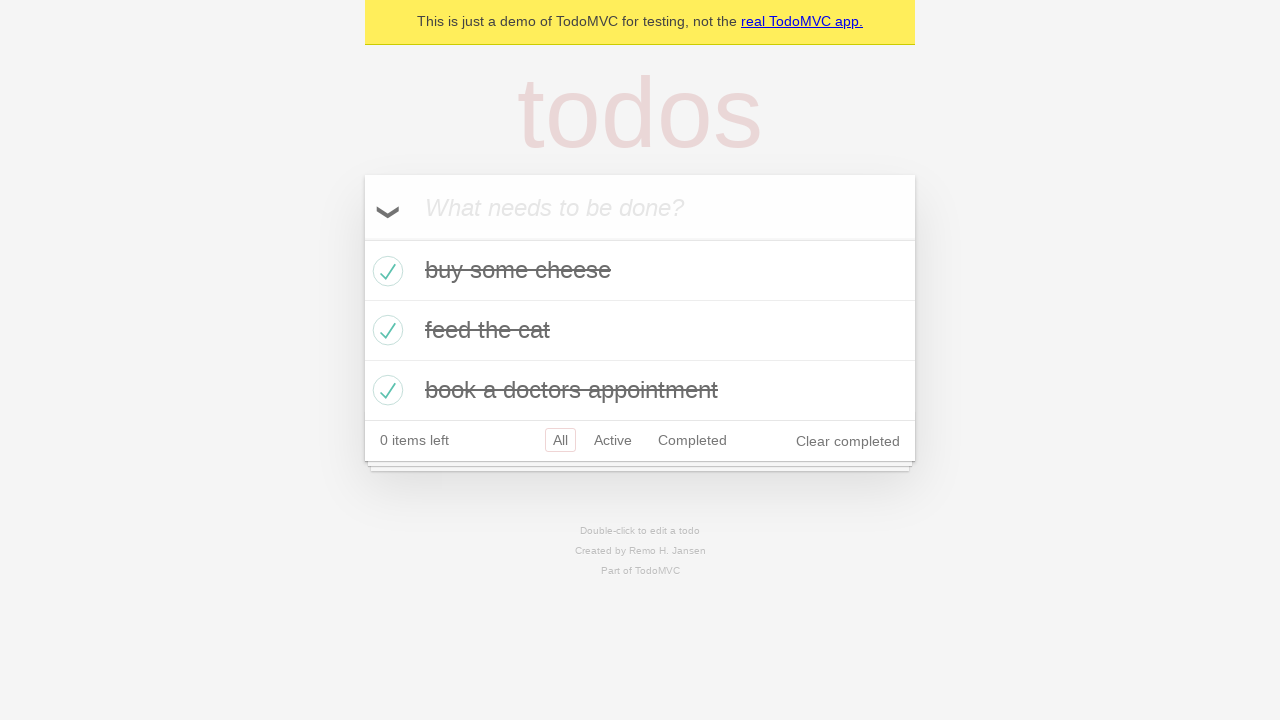

Unchecked the first todo item at (385, 271) on internal:testid=[data-testid="todo-item"s] >> nth=0 >> internal:role=checkbox
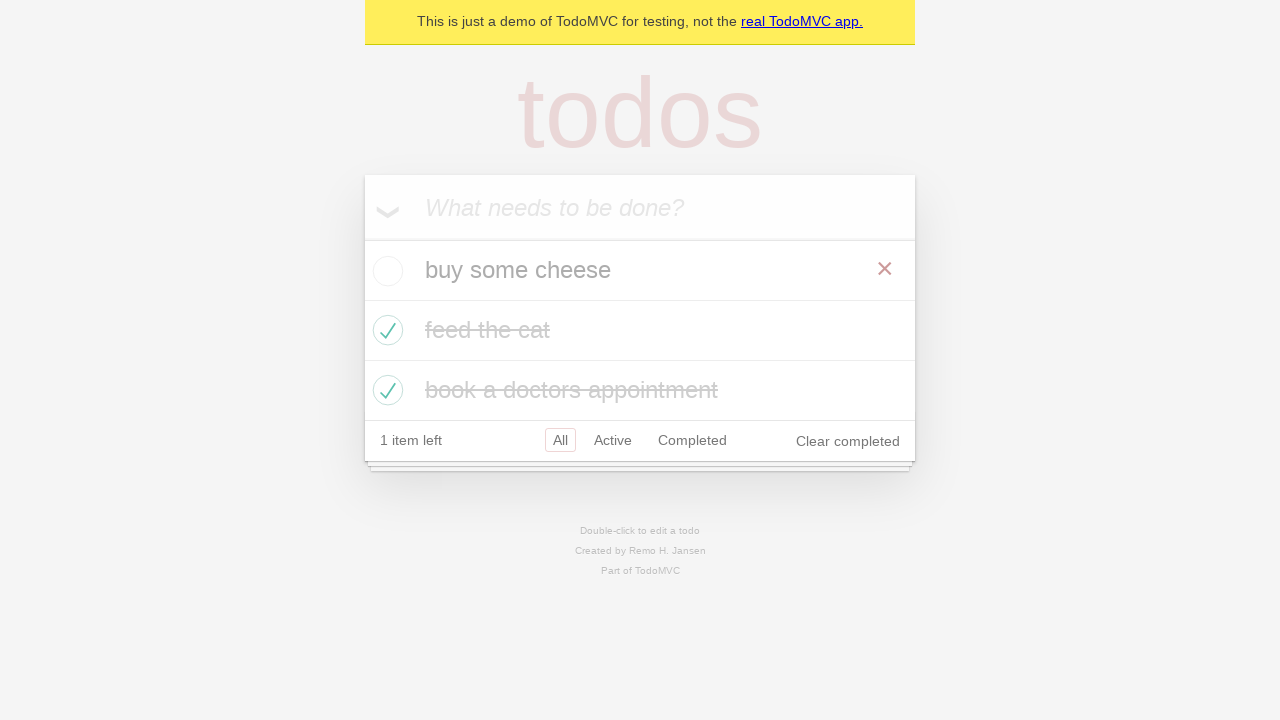

Checked the first todo item again at (385, 271) on internal:testid=[data-testid="todo-item"s] >> nth=0 >> internal:role=checkbox
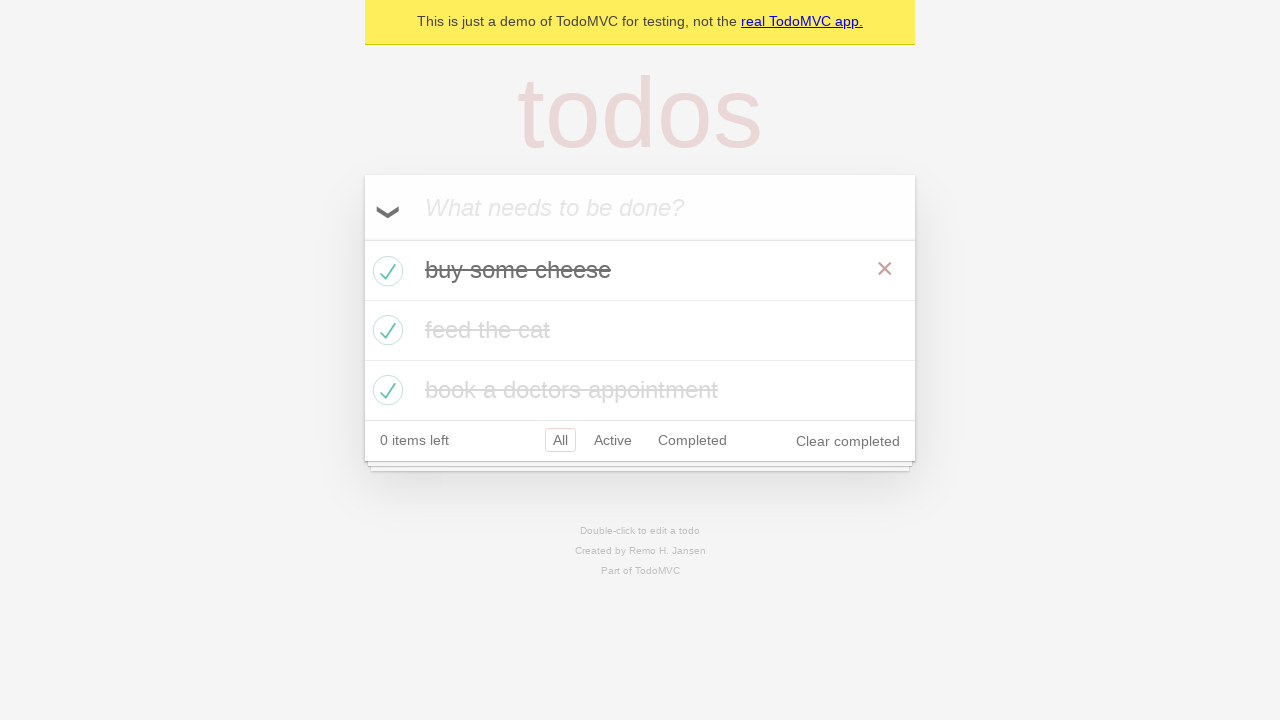

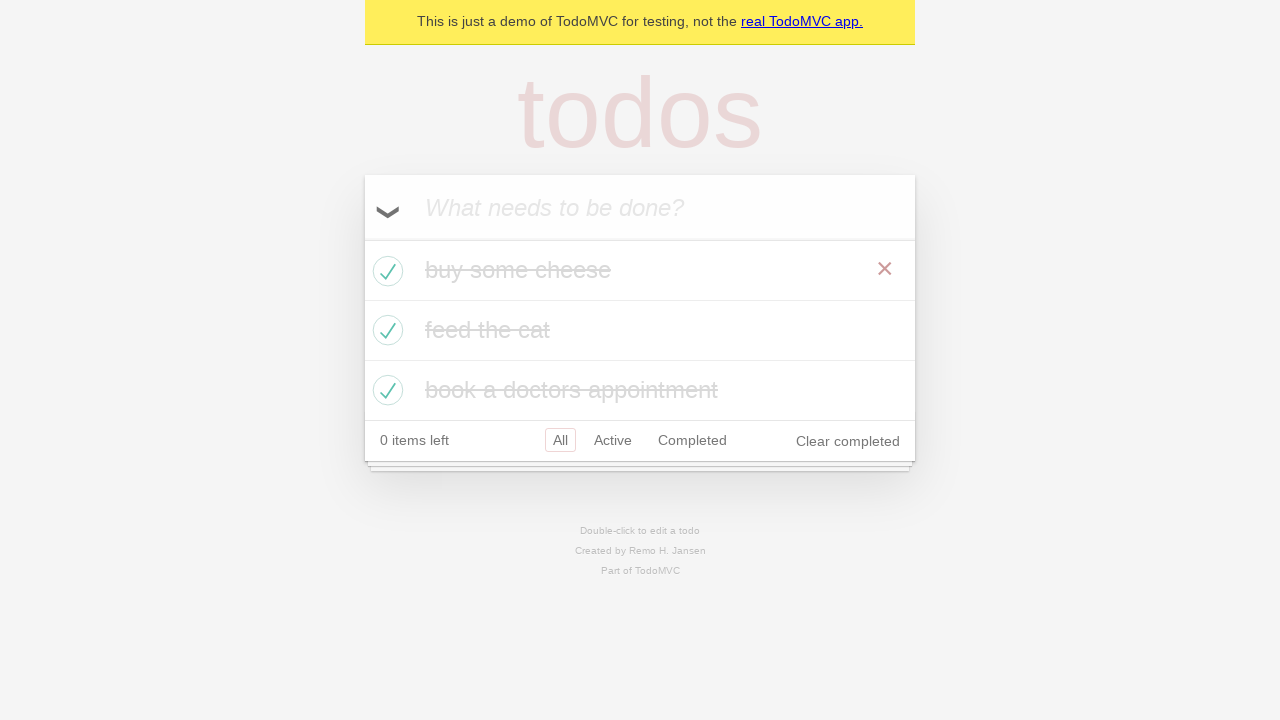